Navigates to the eCitizen login page by clicking the login link

Starting URL: https://www.ecitizen.go.ke/

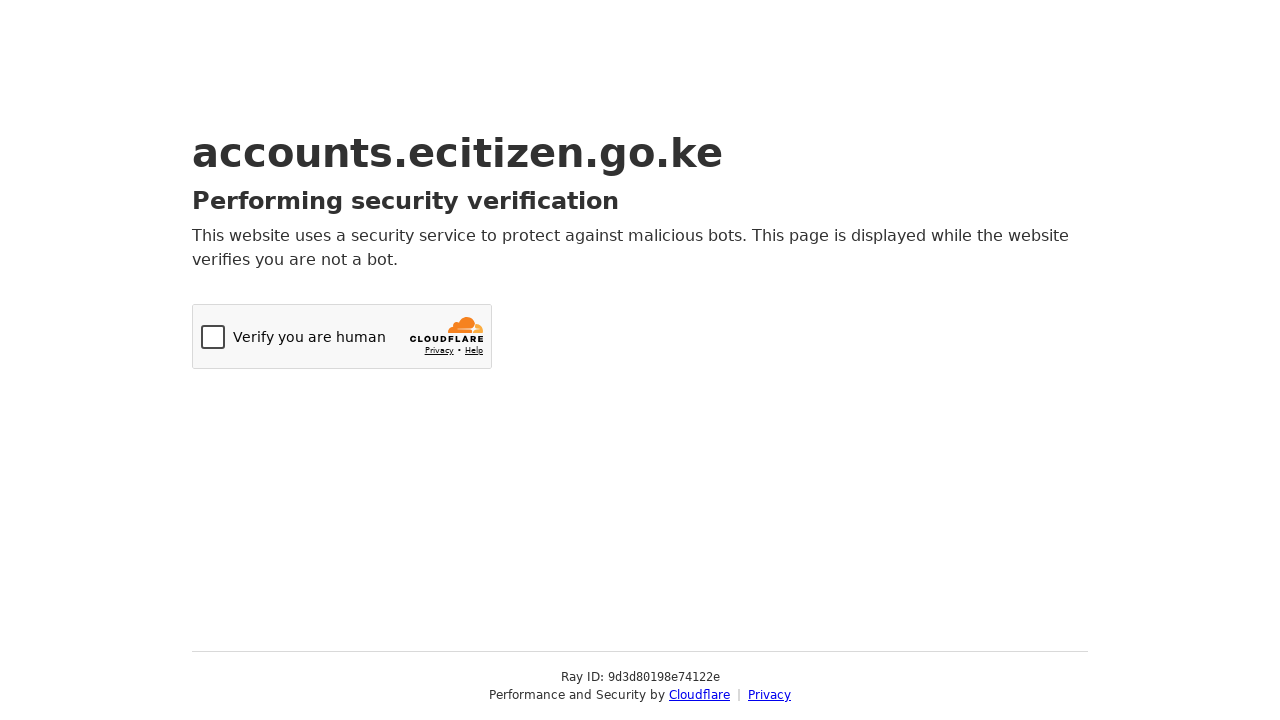

Navigated to eCitizen home page at https://www.ecitizen.go.ke/
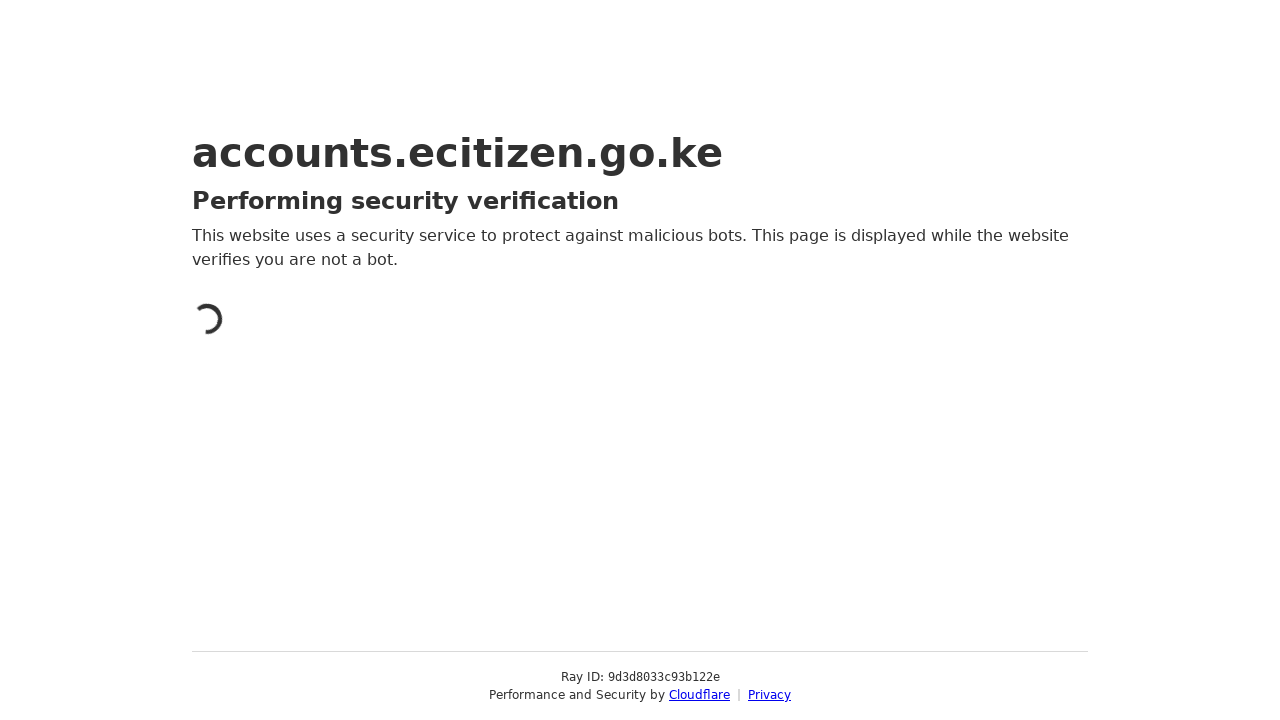

Failed to find and click login link with either selector on a:has-text('Login')
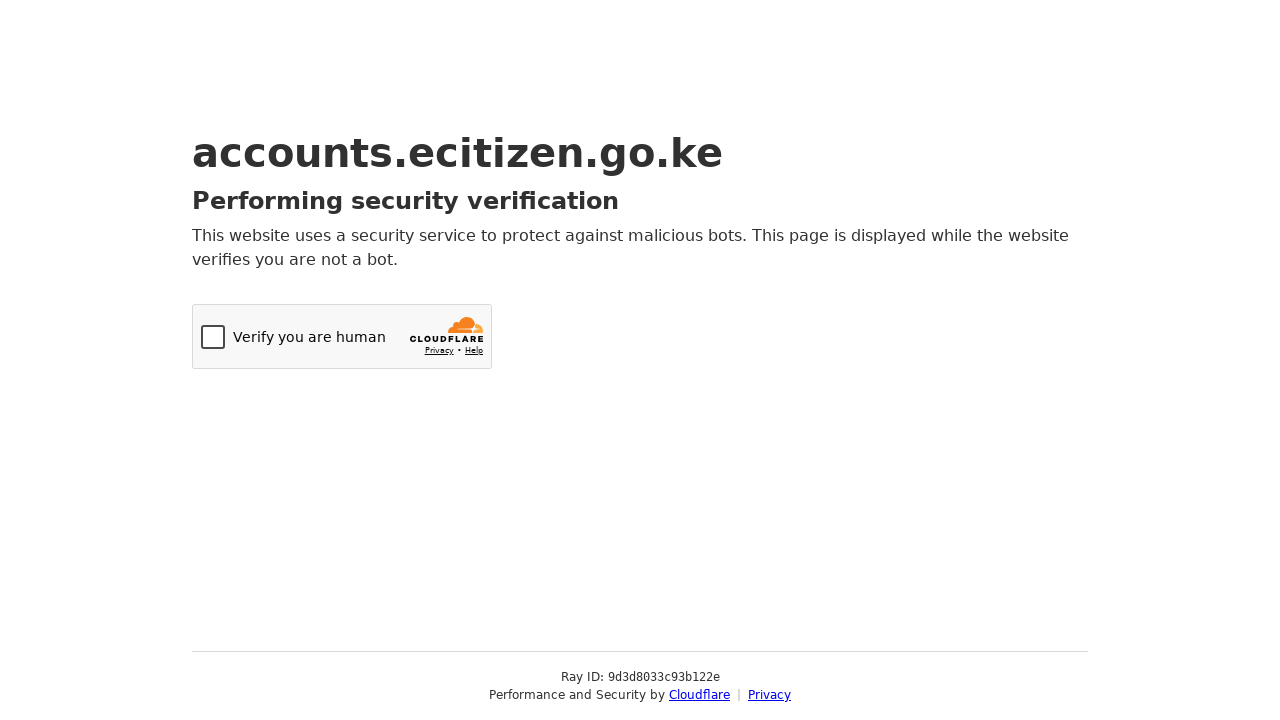

Waited for eCitizen login page to fully load
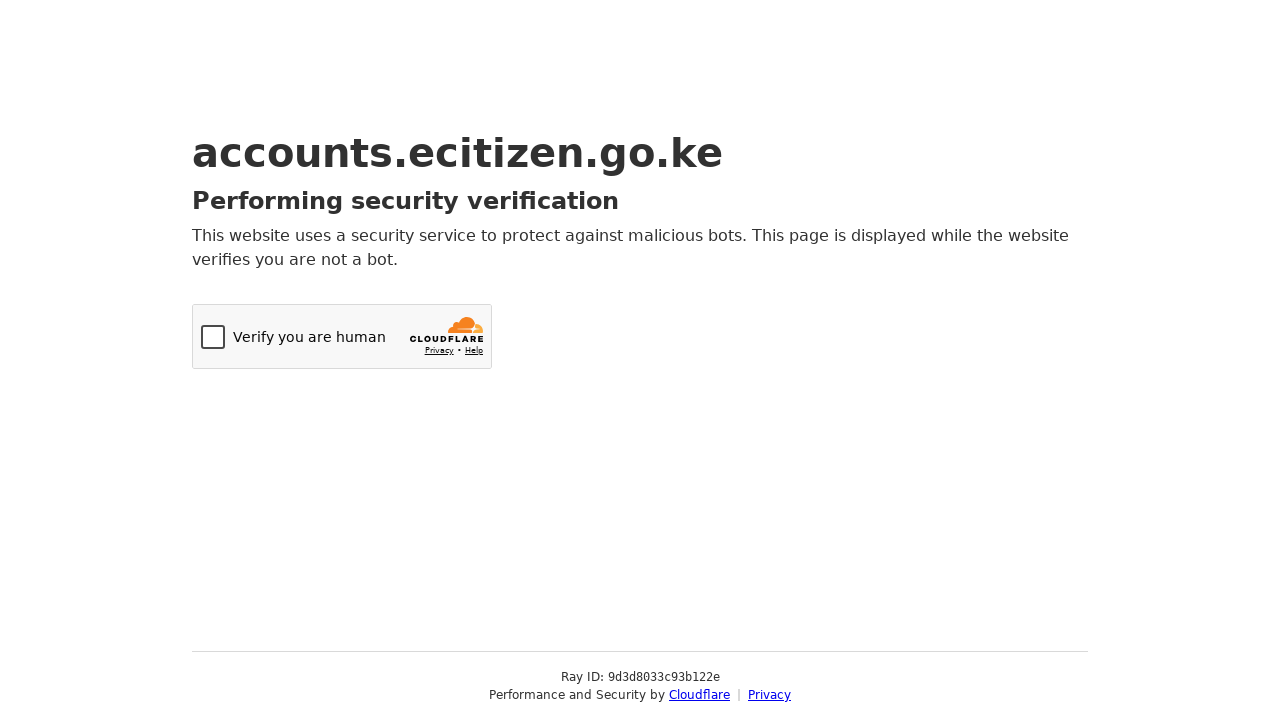

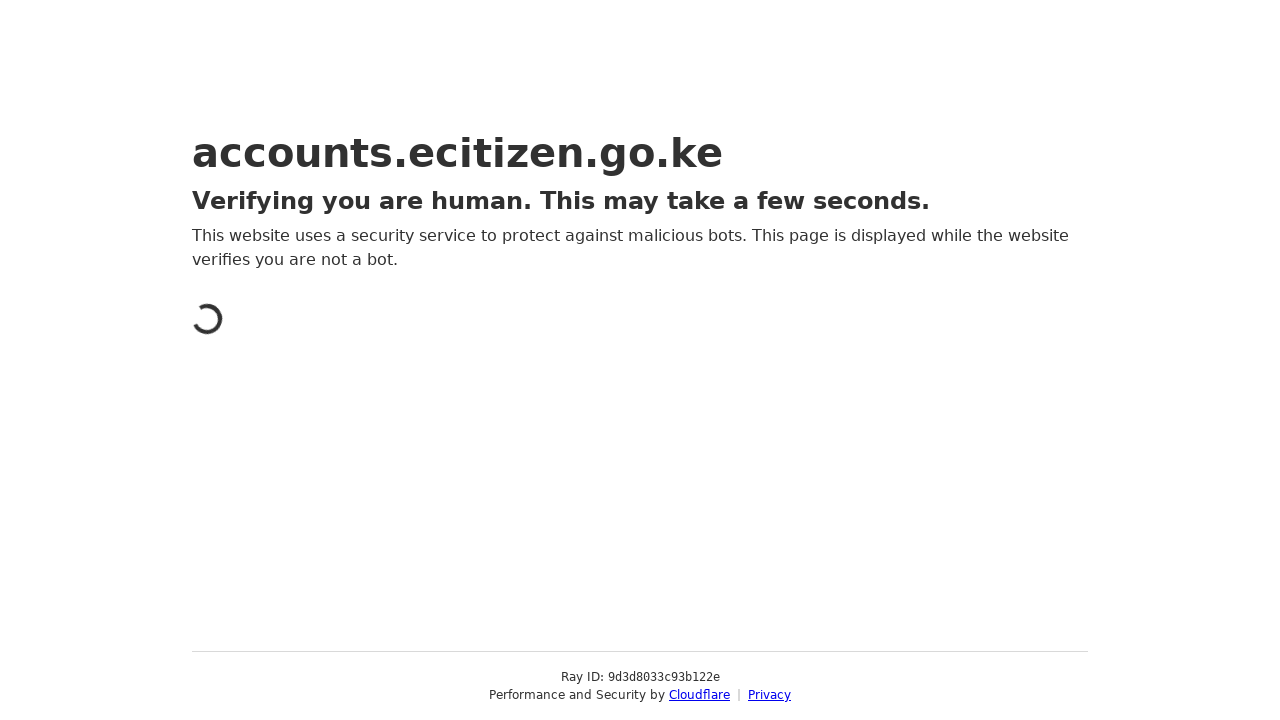